Tests clicking a blue button with dynamic class attributes 3 times, handling the alert popup that appears after each click

Starting URL: http://uitestingplayground.com/classattr

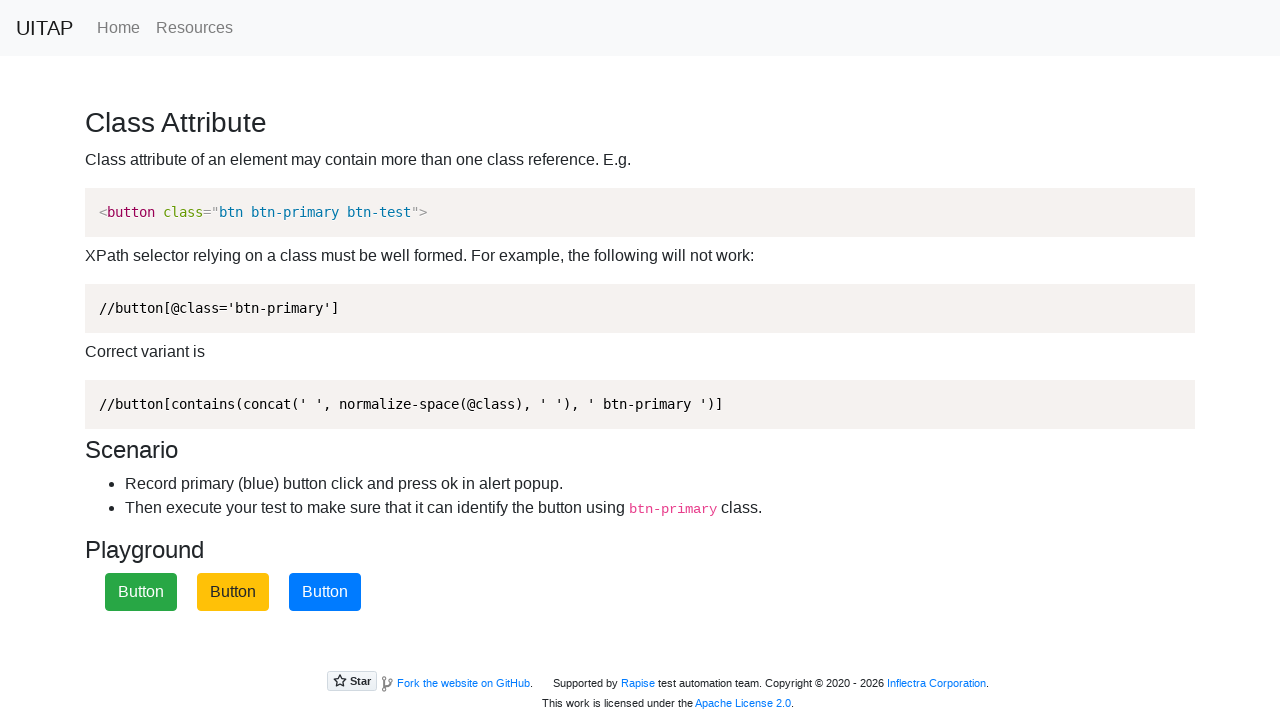

Navigated to class attribute test page
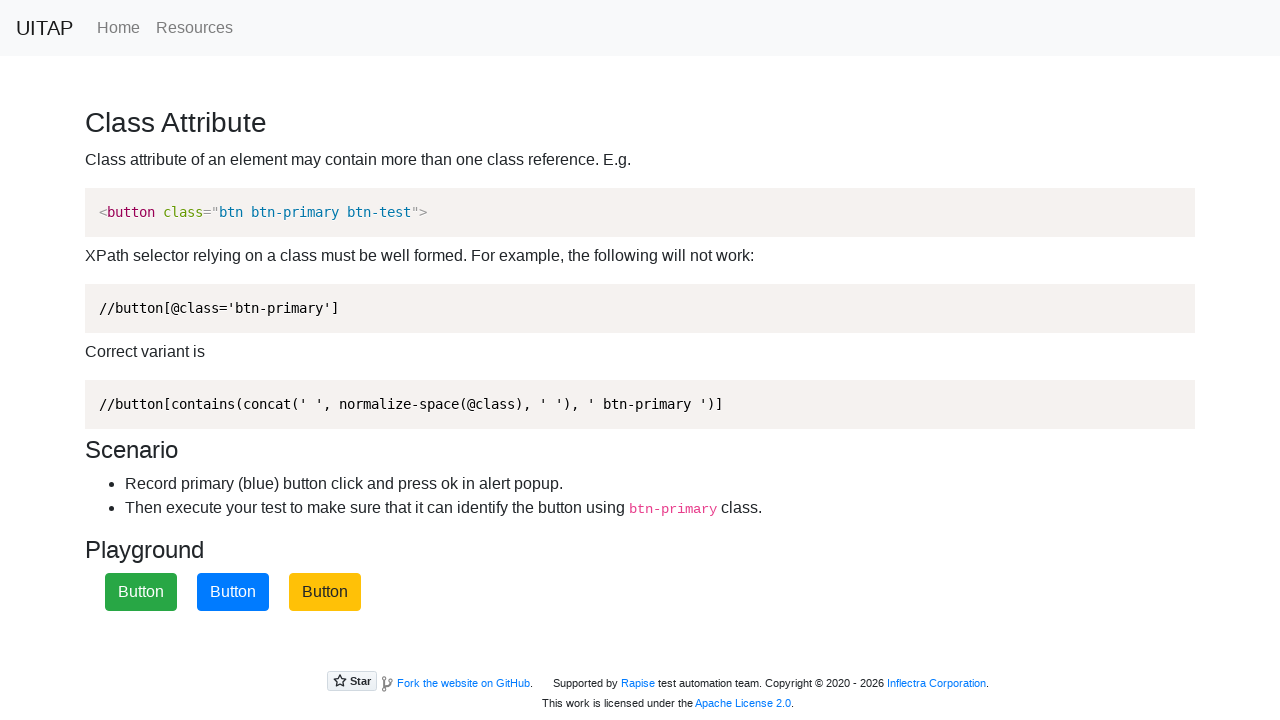

Clicked the blue primary button with dynamic class attributes at (233, 592) on xpath=//button[contains(concat(' ', normalize-space(@class), ' '), 'btn-primary 
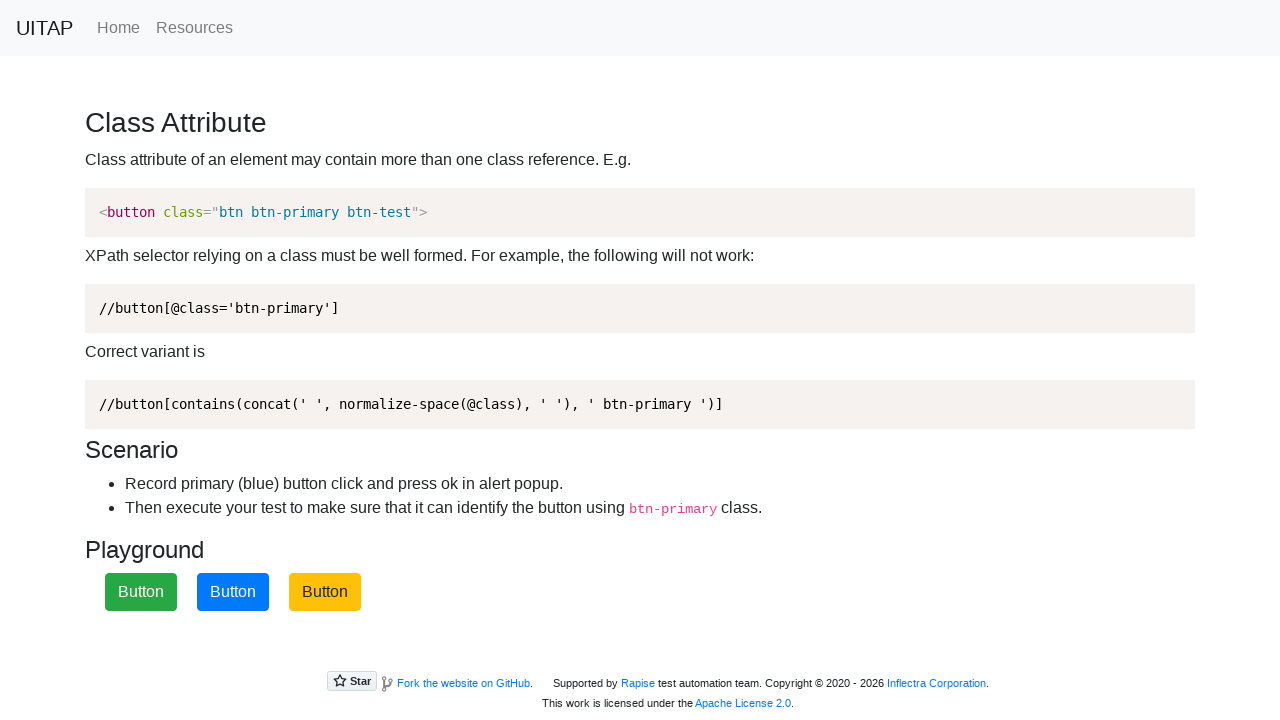

Set up alert dialog handler
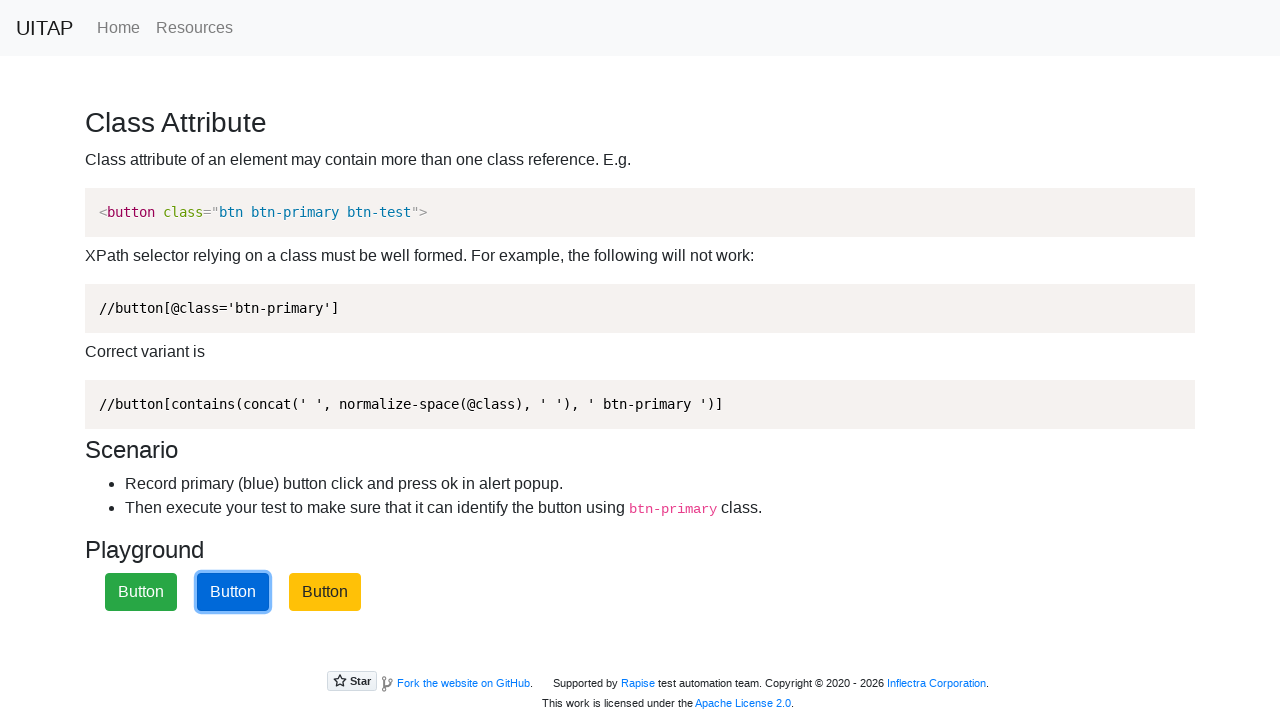

Waited 500ms for alert to process
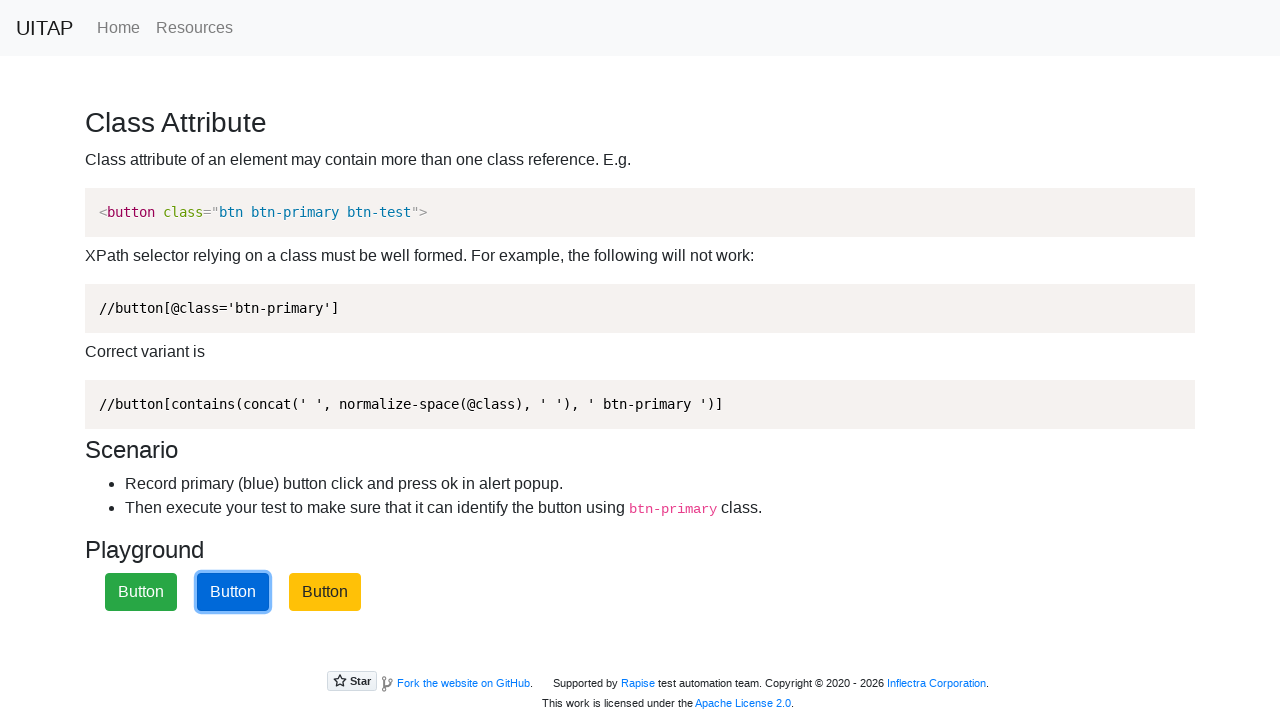

Clicked the blue primary button with dynamic class attributes at (233, 592) on xpath=//button[contains(concat(' ', normalize-space(@class), ' '), 'btn-primary 
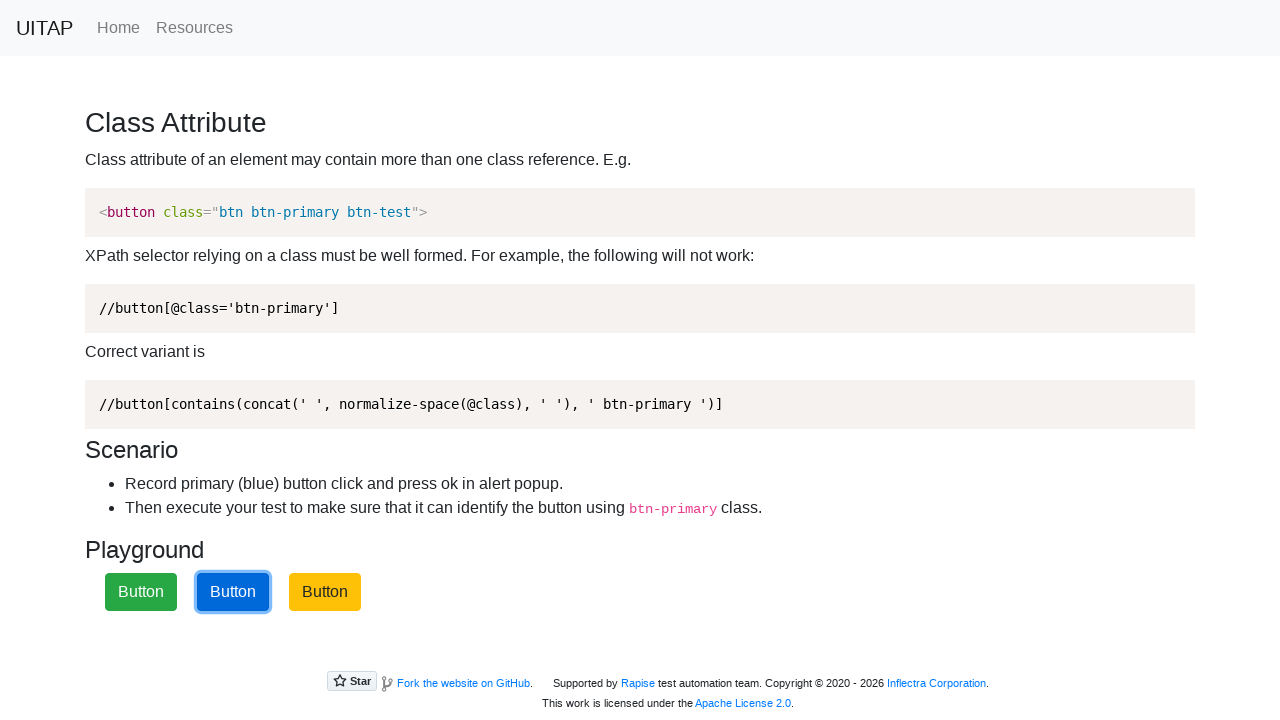

Set up alert dialog handler
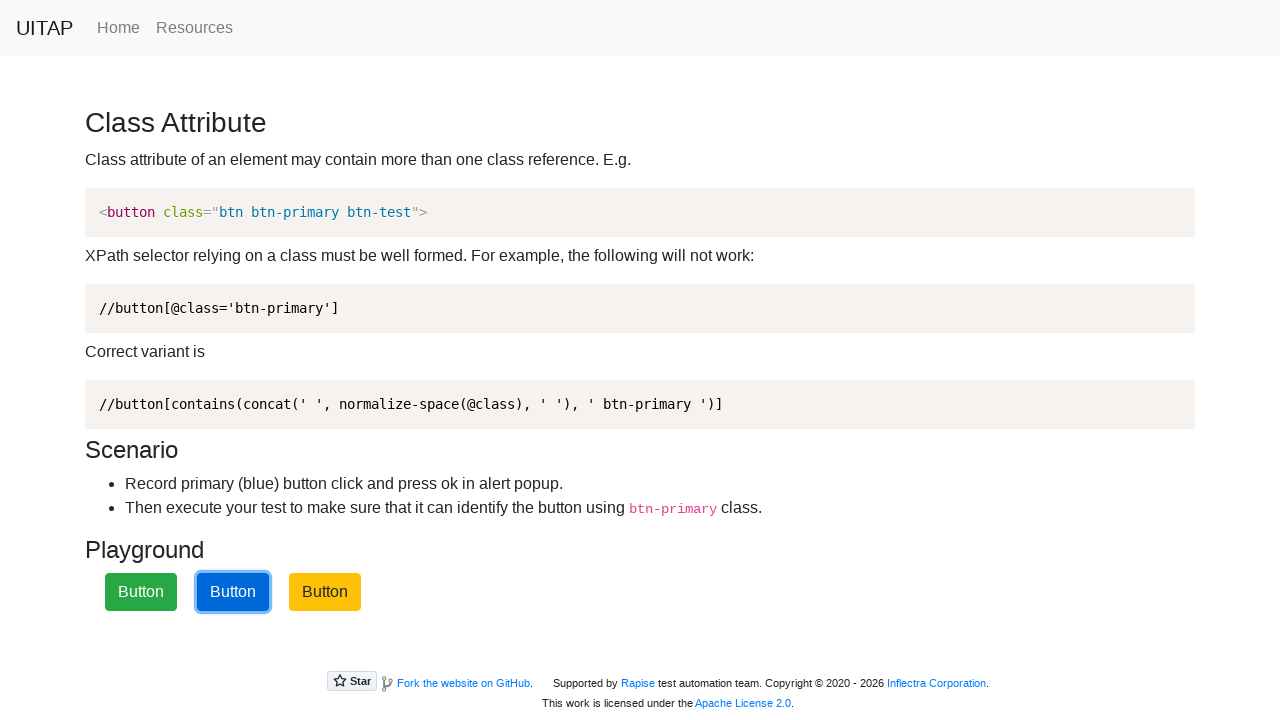

Waited 500ms for alert to process
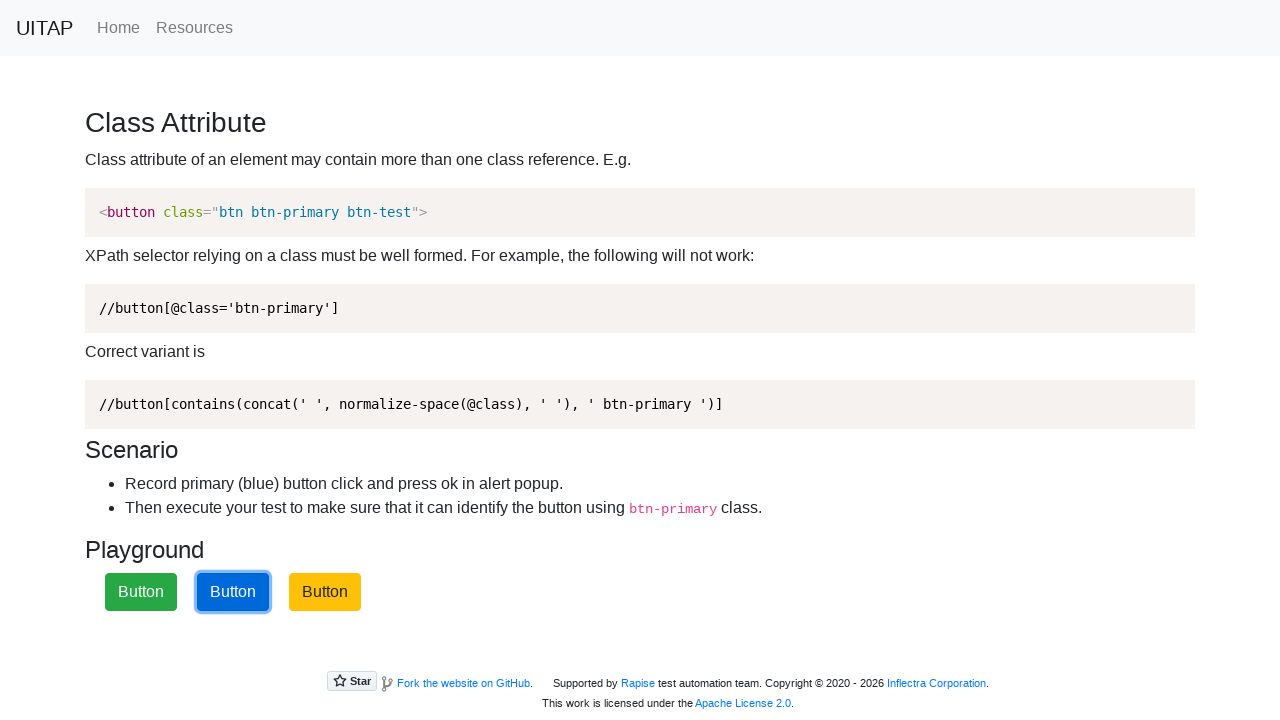

Clicked the blue primary button with dynamic class attributes at (233, 592) on xpath=//button[contains(concat(' ', normalize-space(@class), ' '), 'btn-primary 
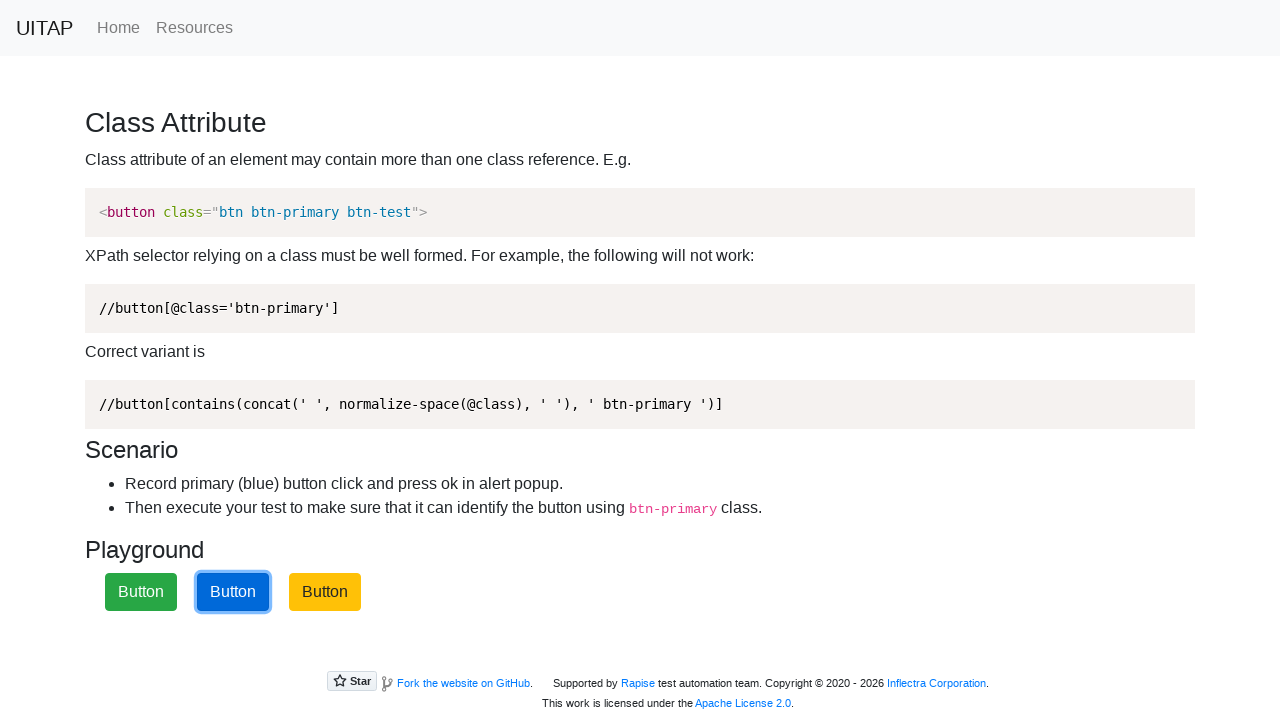

Set up alert dialog handler
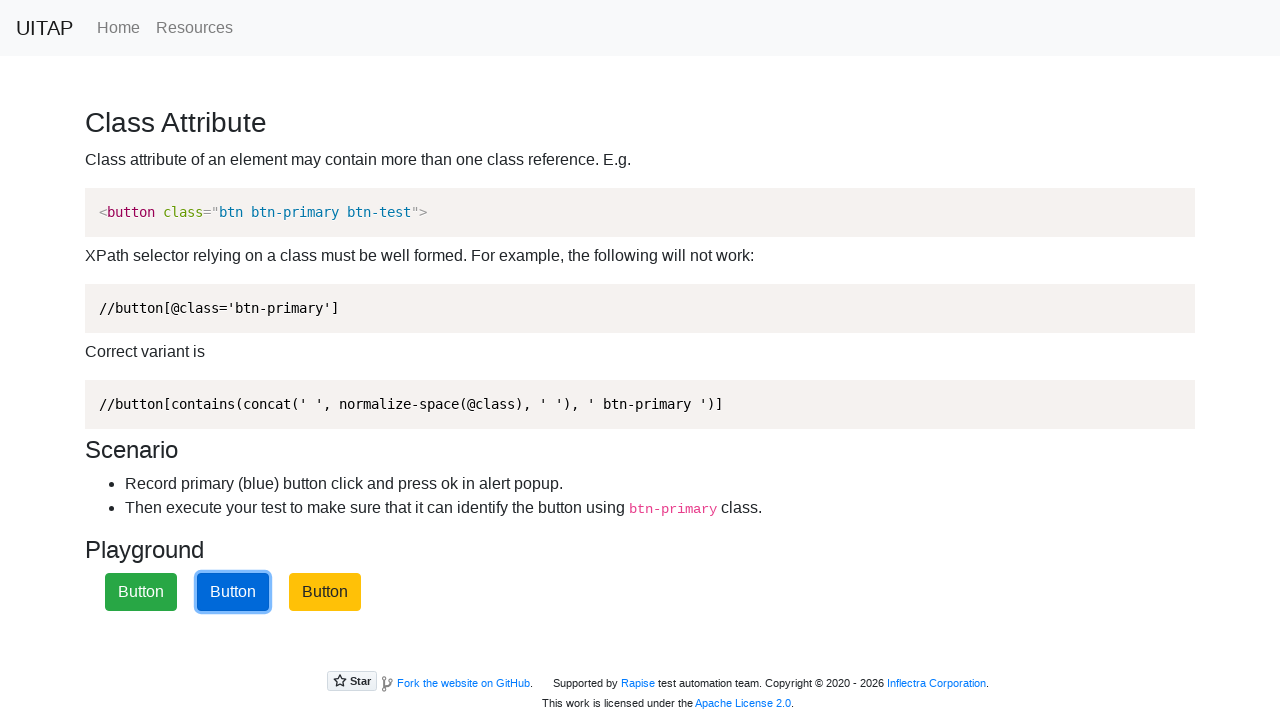

Waited 500ms for alert to process
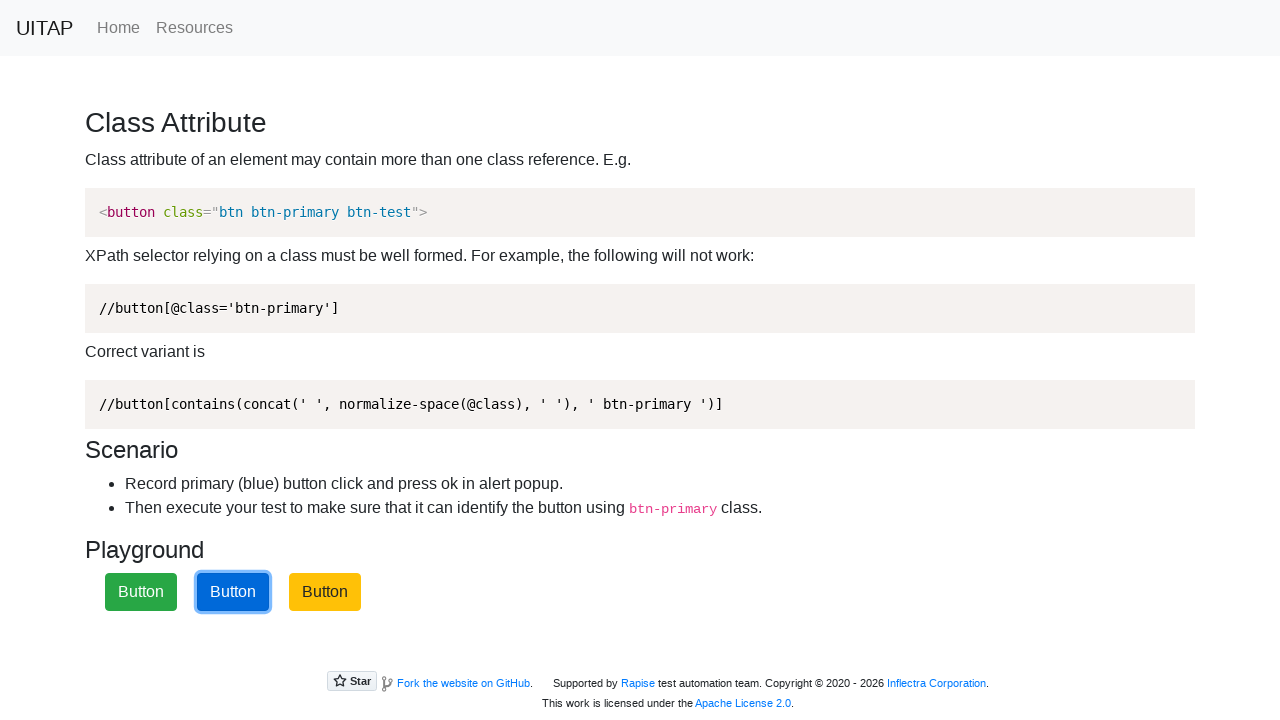

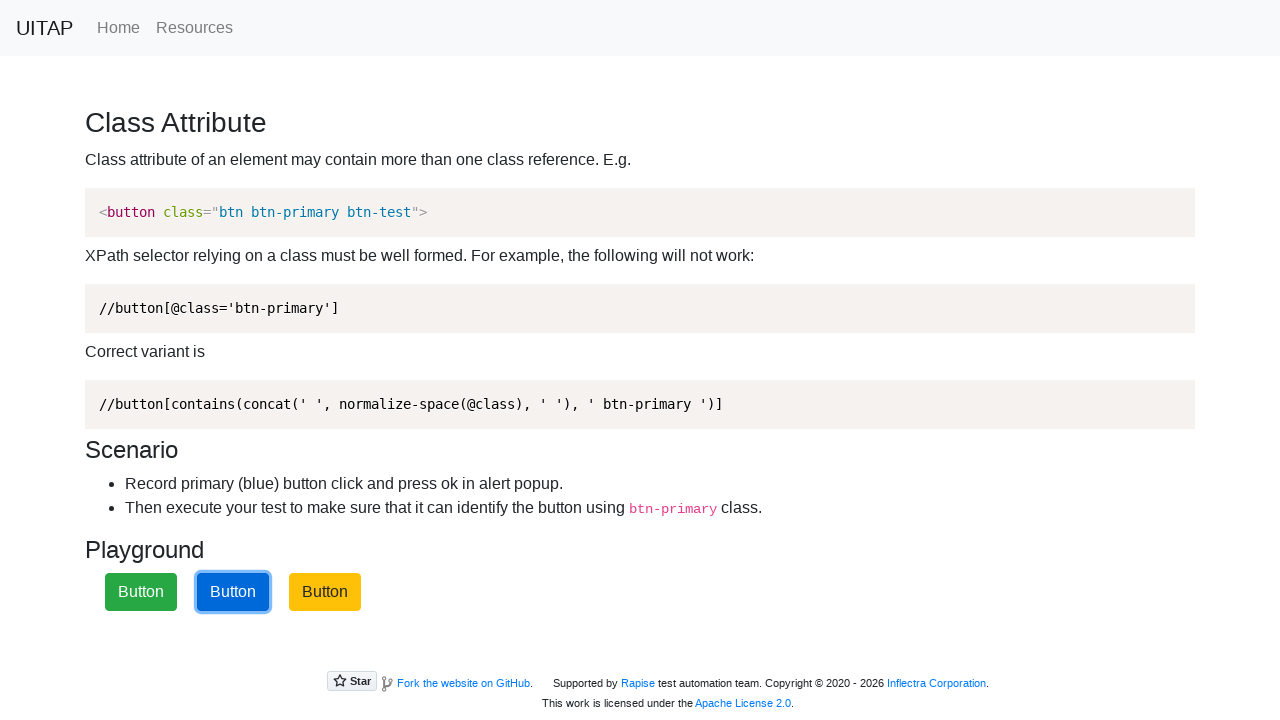